Tests XPath axes functionality by navigating to a form page and filling an email field using XPath following-sibling axis selector

Starting URL: https://www.hyrtutorials.com/p/add-padding-to-containers.html

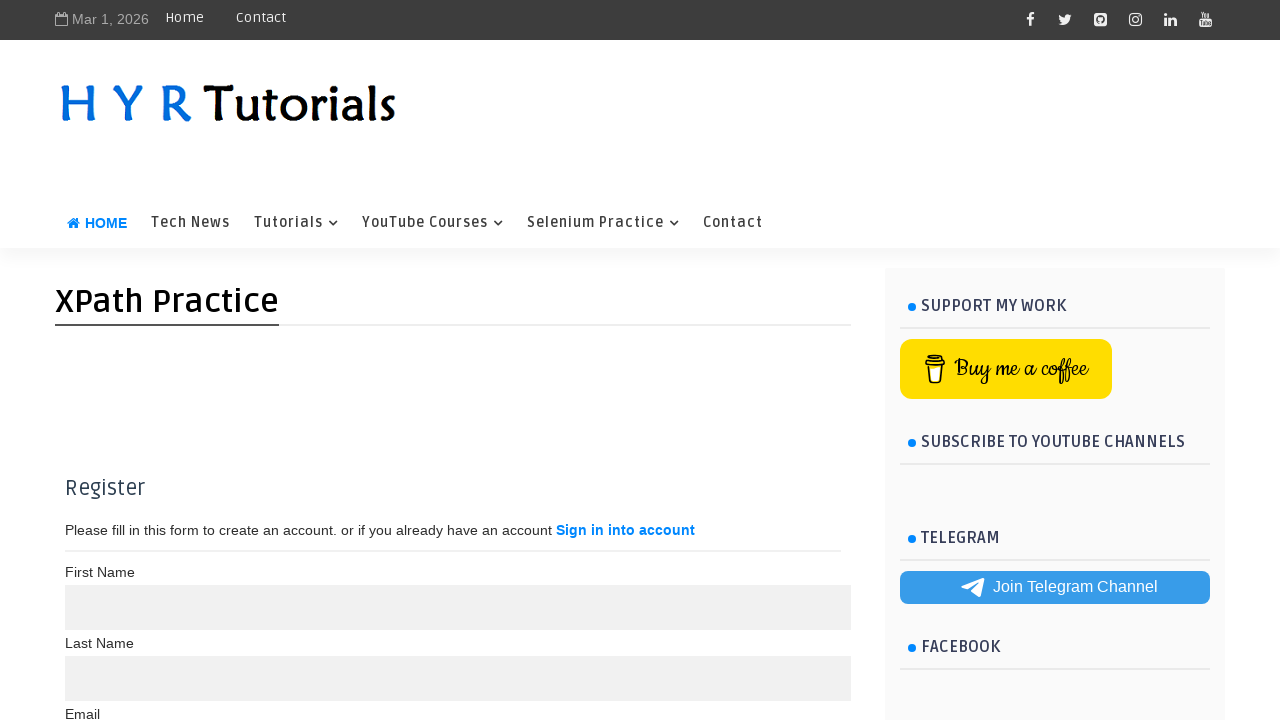

Filled email field using XPath following-sibling axis selector with 'testuser@example.com' on //input[@type='text']//following-sibling::input[2]
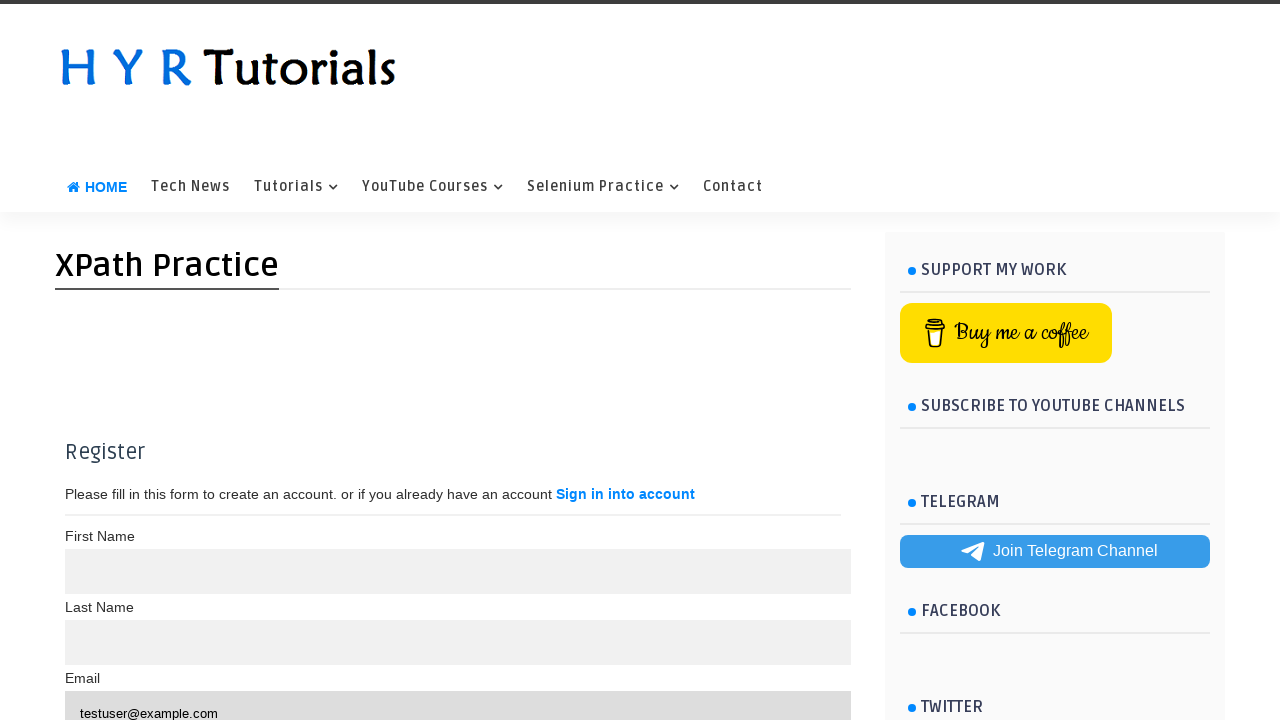

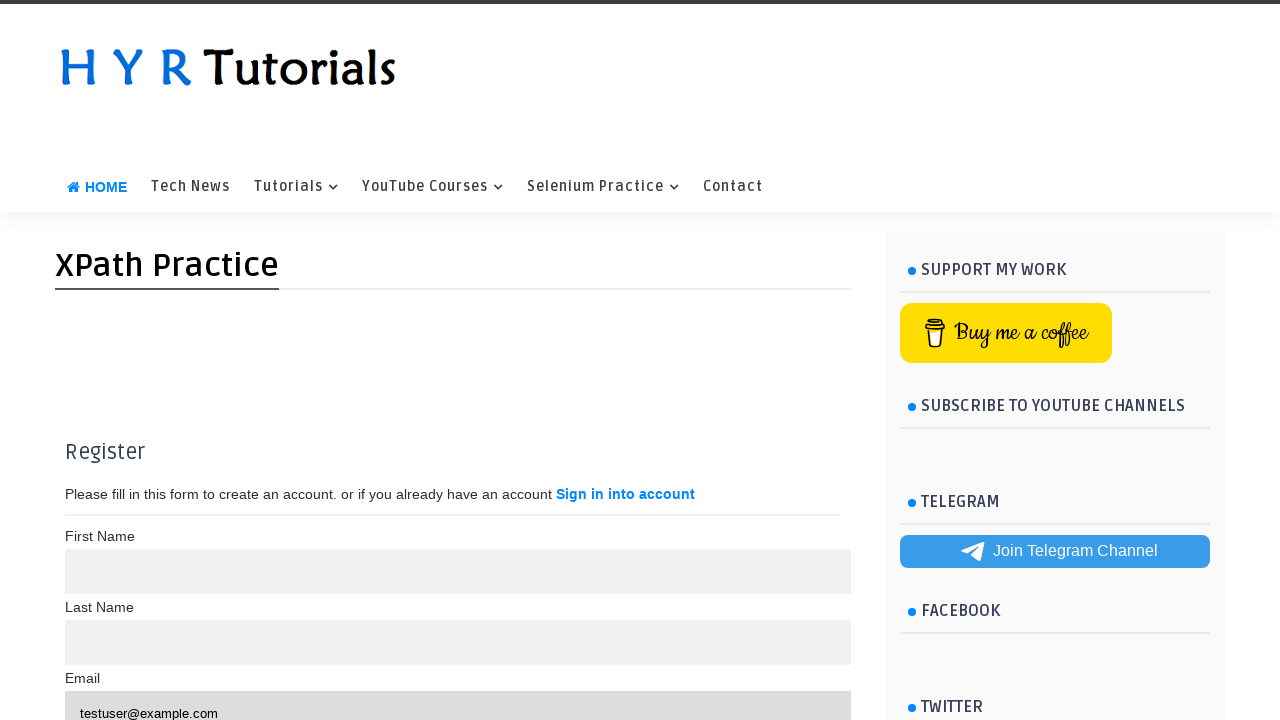